Tests that the clear completed button is hidden when there are no completed items

Starting URL: https://demo.playwright.dev/todomvc

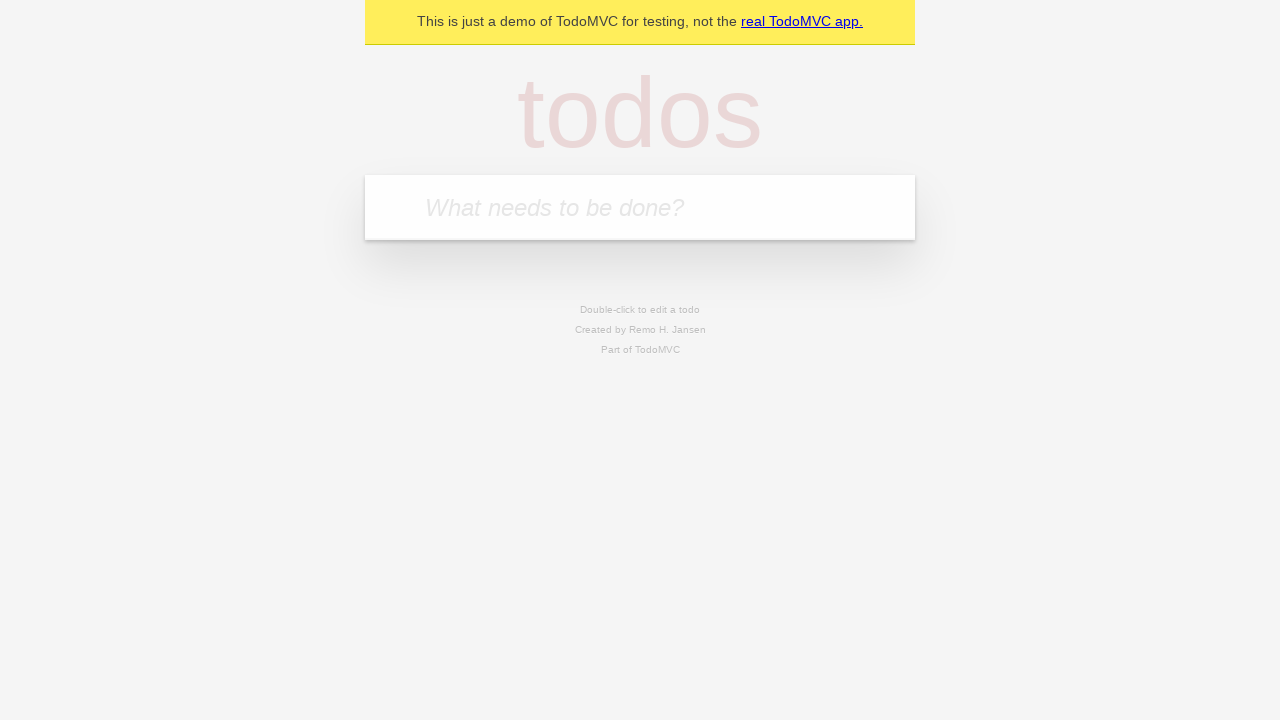

Filled todo input with 'buy some cheese' on internal:attr=[placeholder="What needs to be done?"i]
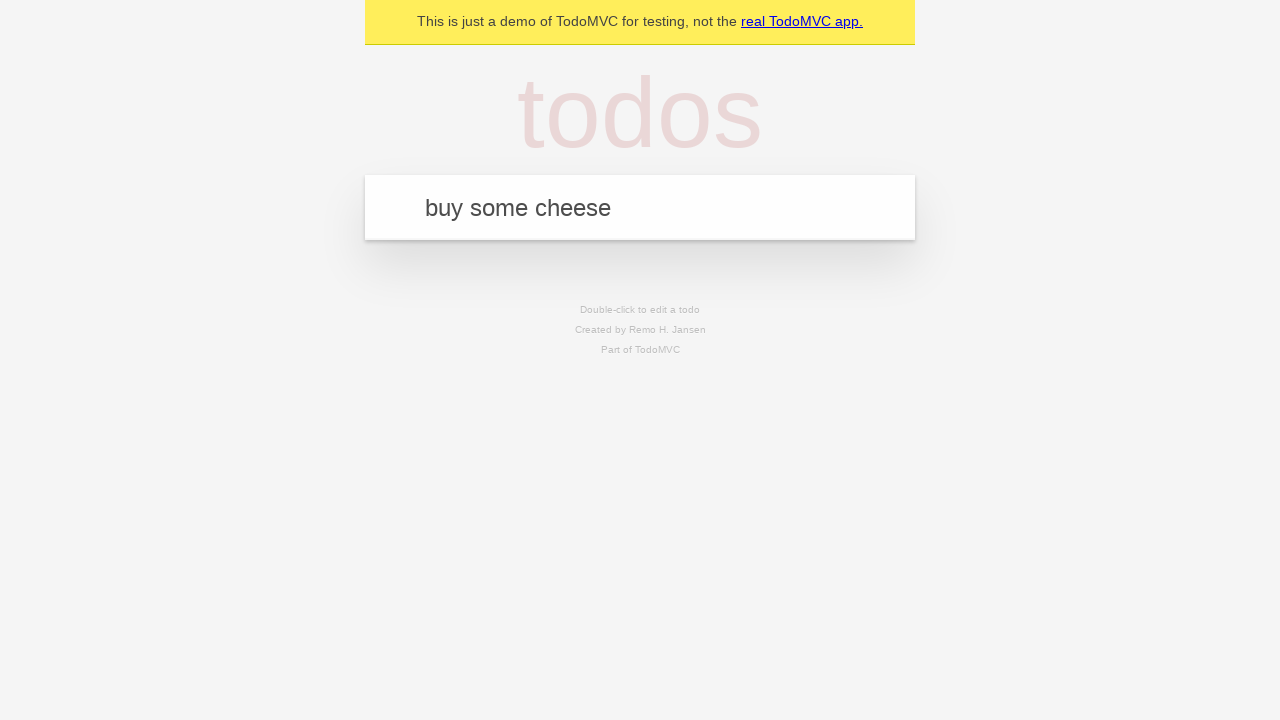

Pressed Enter to add first todo on internal:attr=[placeholder="What needs to be done?"i]
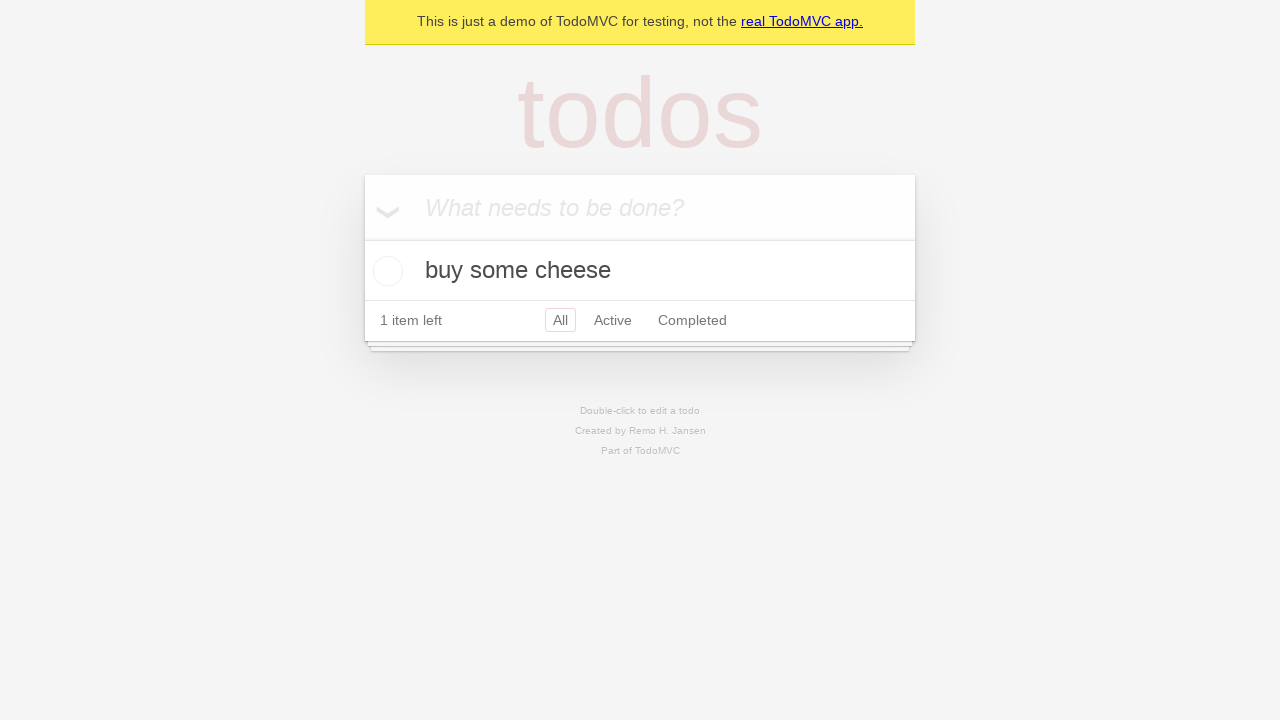

Filled todo input with 'feed the cat' on internal:attr=[placeholder="What needs to be done?"i]
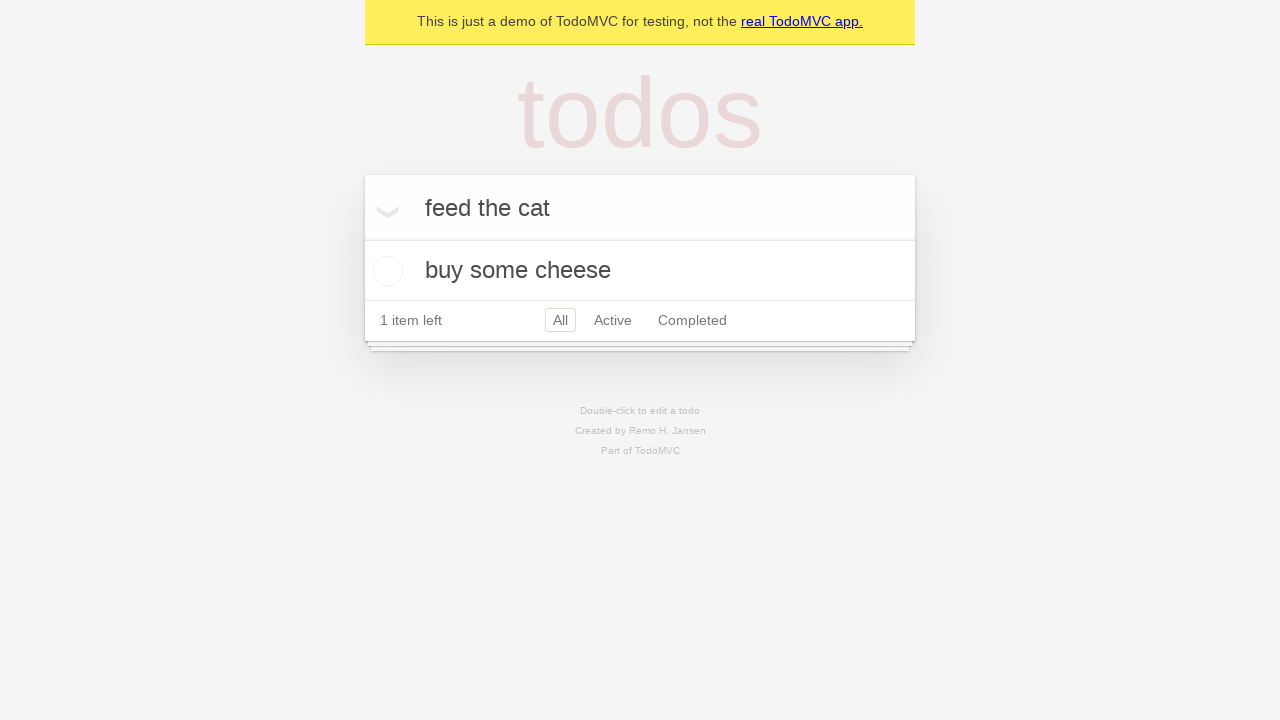

Pressed Enter to add second todo on internal:attr=[placeholder="What needs to be done?"i]
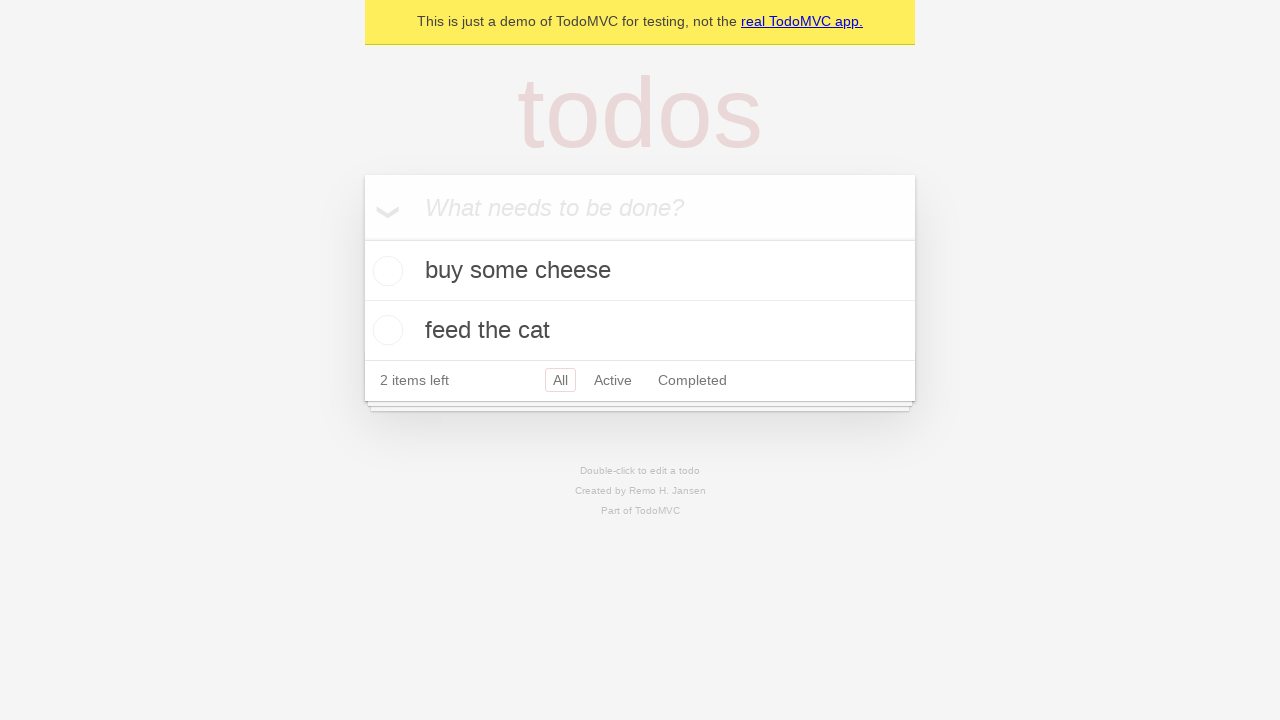

Filled todo input with 'book a doctors appointment' on internal:attr=[placeholder="What needs to be done?"i]
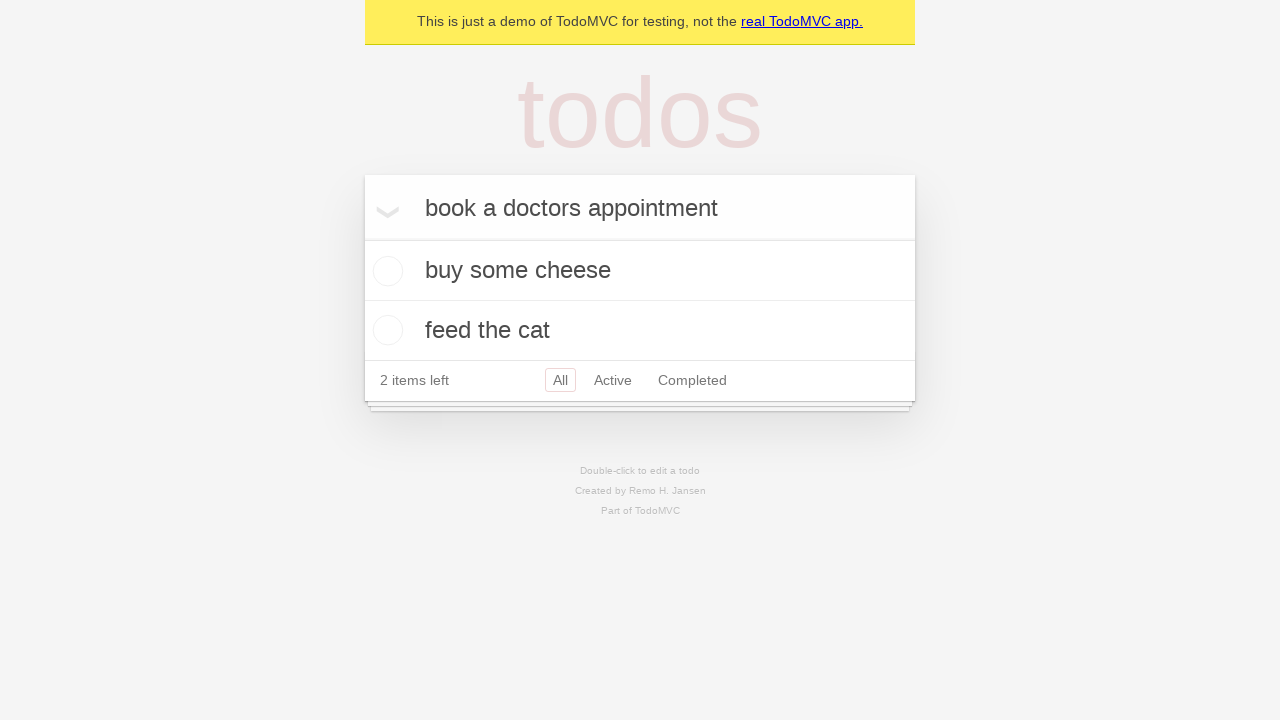

Pressed Enter to add third todo on internal:attr=[placeholder="What needs to be done?"i]
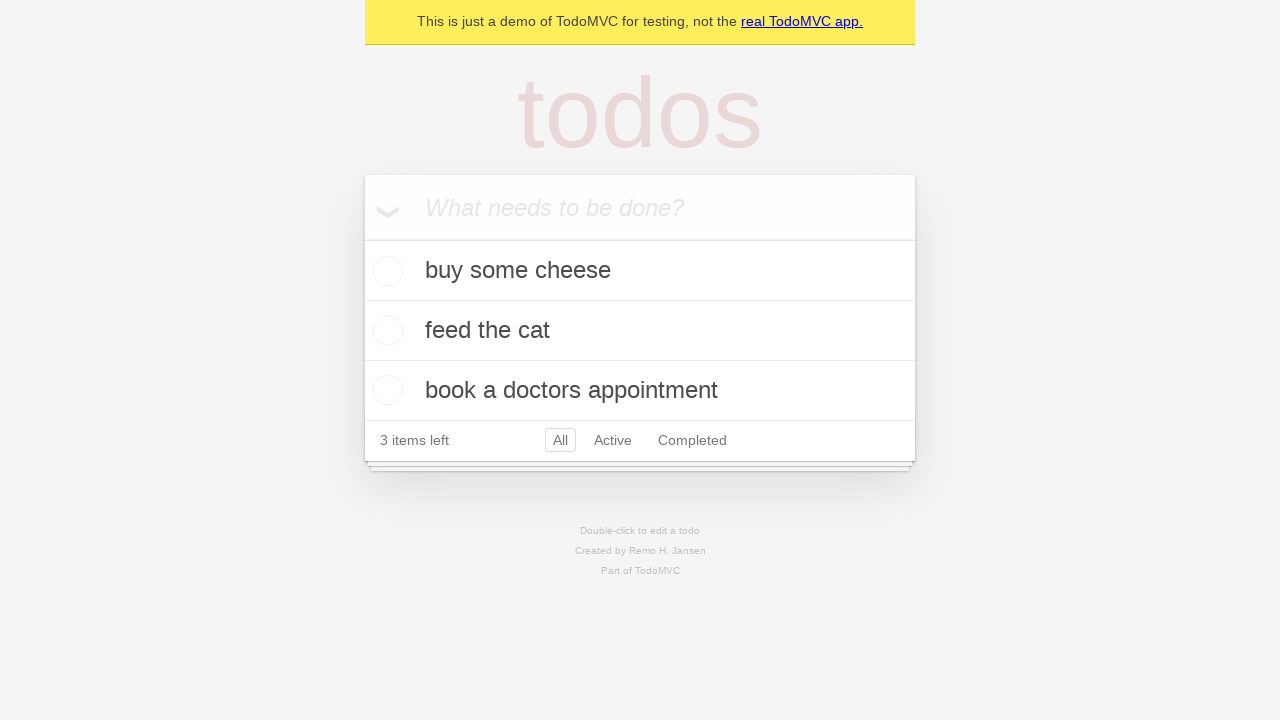

Checked the first todo item as completed at (385, 271) on .todo-list li .toggle >> nth=0
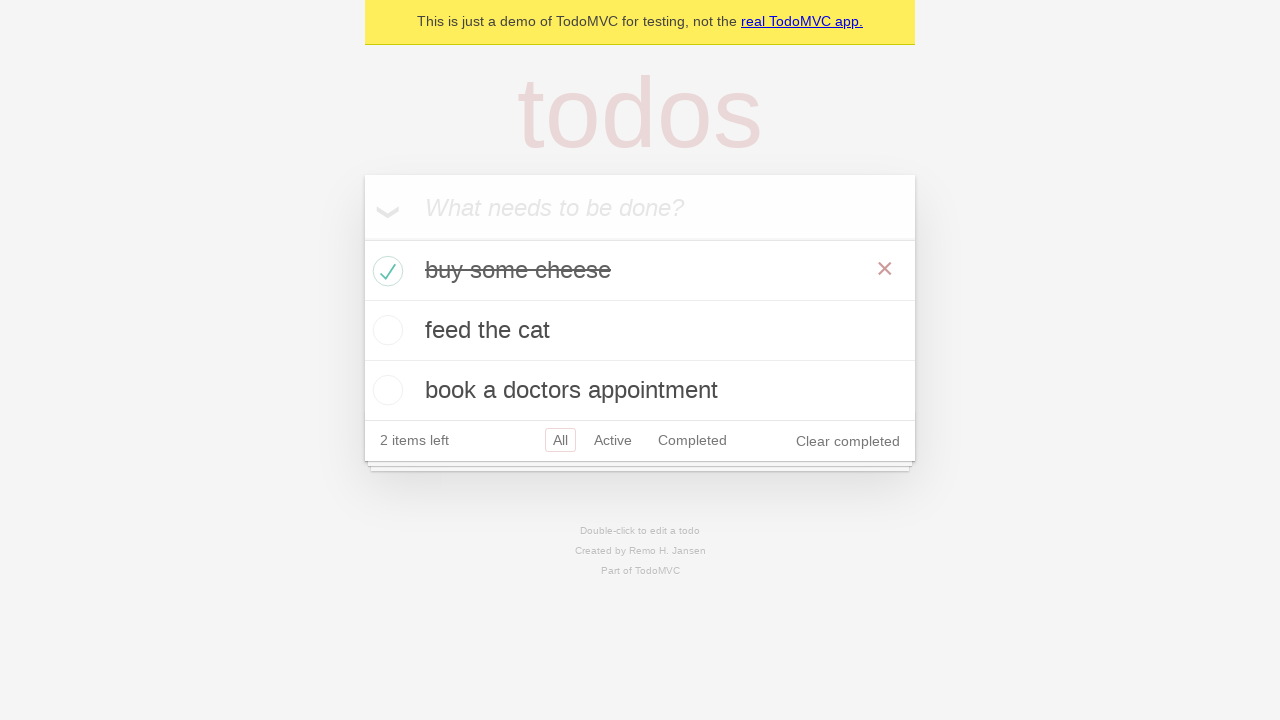

Clicked clear completed button to remove completed items at (848, 441) on .clear-completed
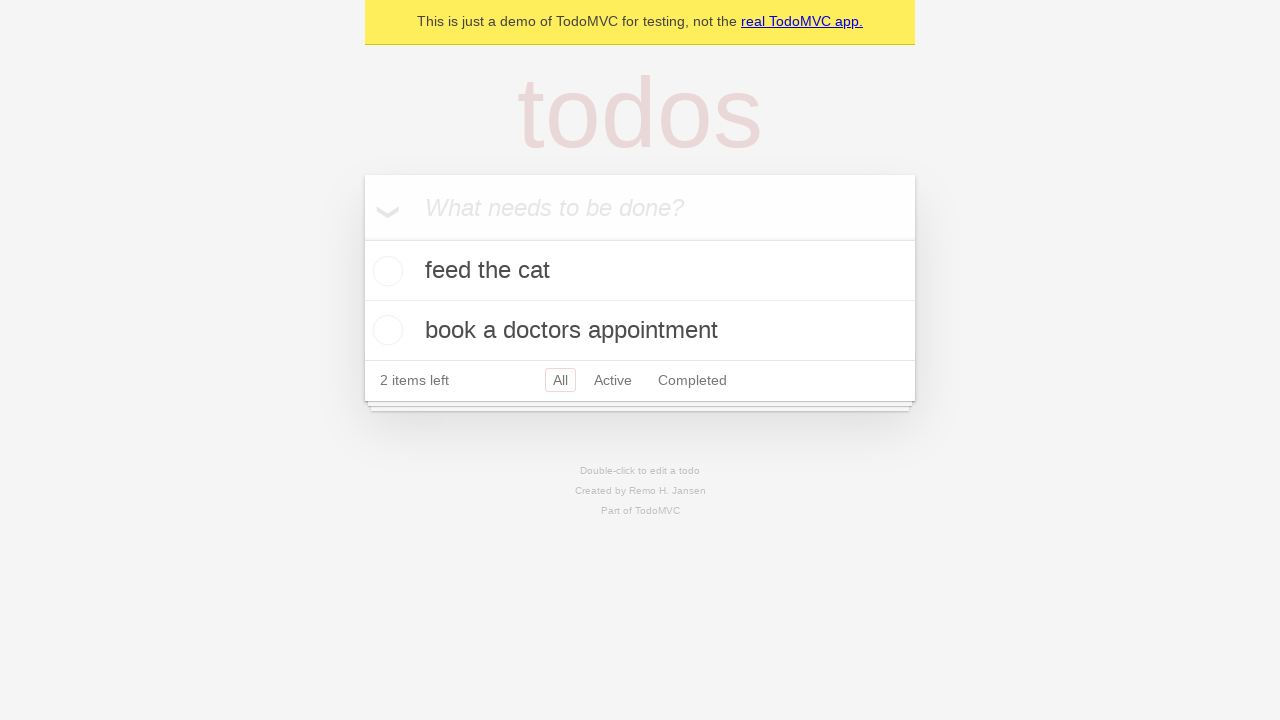

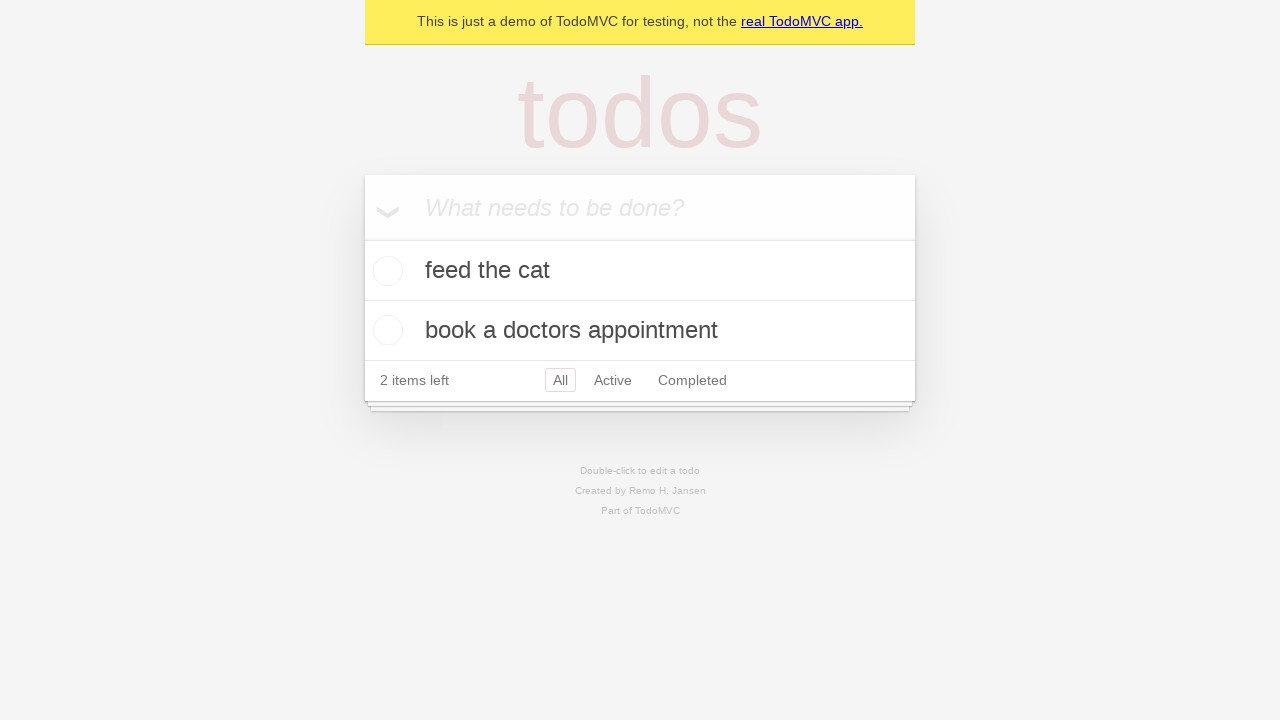